Tests various link functionalities on a practice page including clicking links by full text and partial text, navigating back, checking for broken links, and counting links on the page.

Starting URL: https://www.leafground.com/link.xhtml

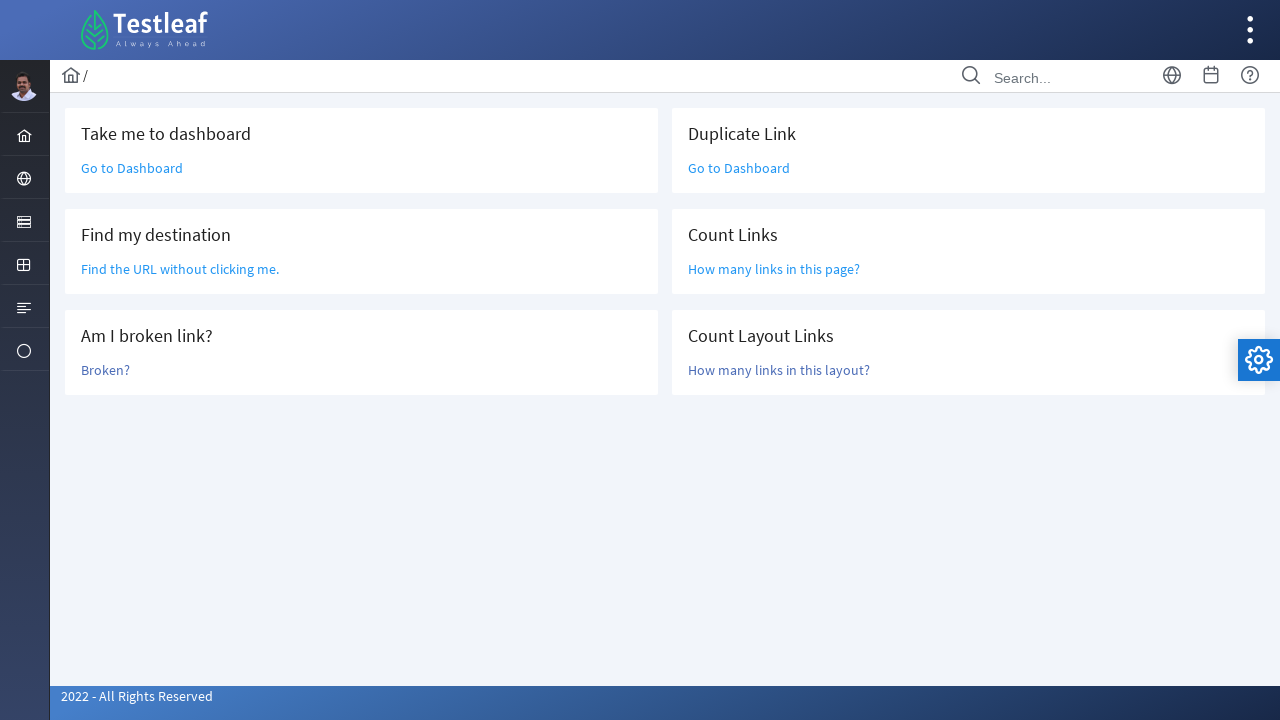

Clicked 'Go to Dashboard' link at (132, 168) on a:text('Go to Dashboard')
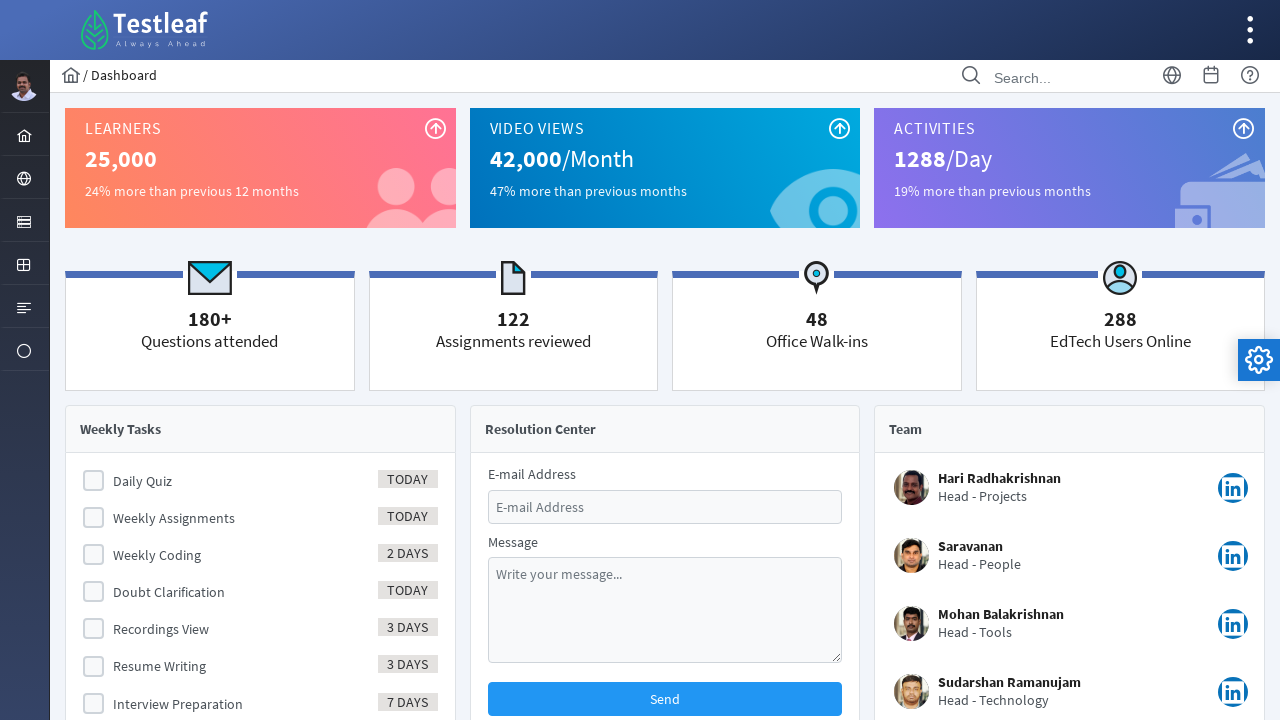

Navigated back to link test page
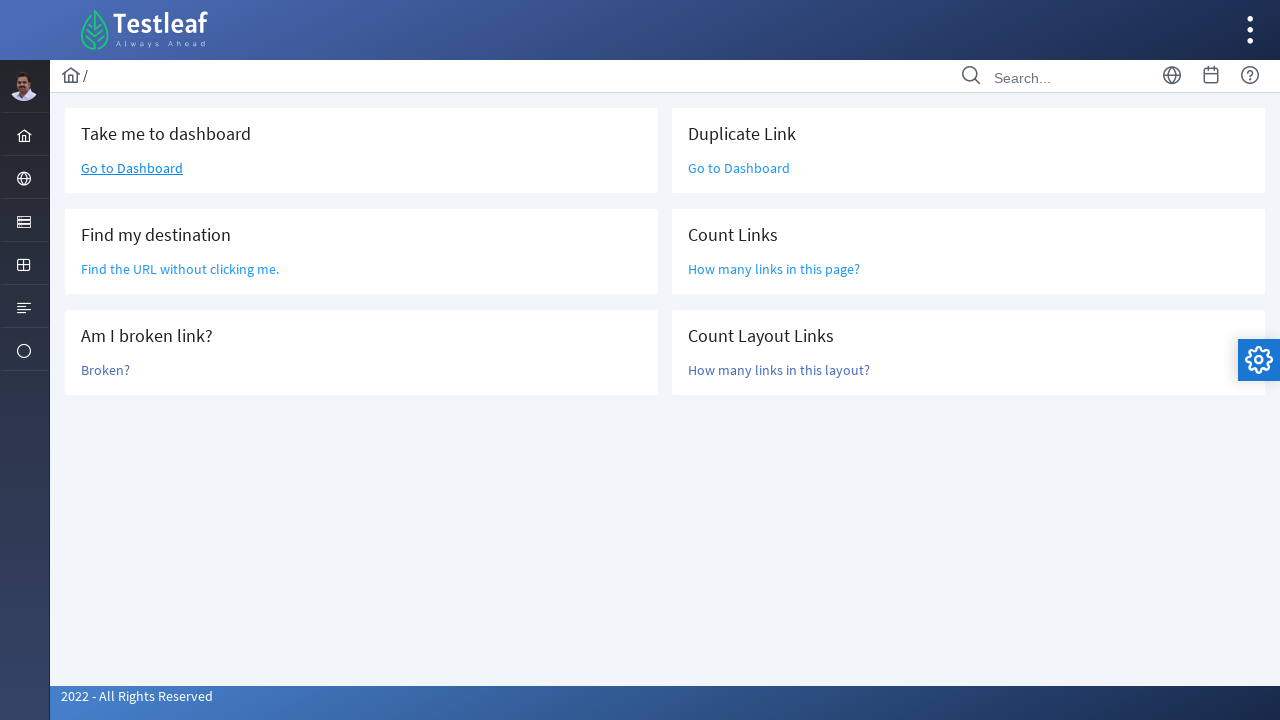

Located link with partial text match 'Find the URL'
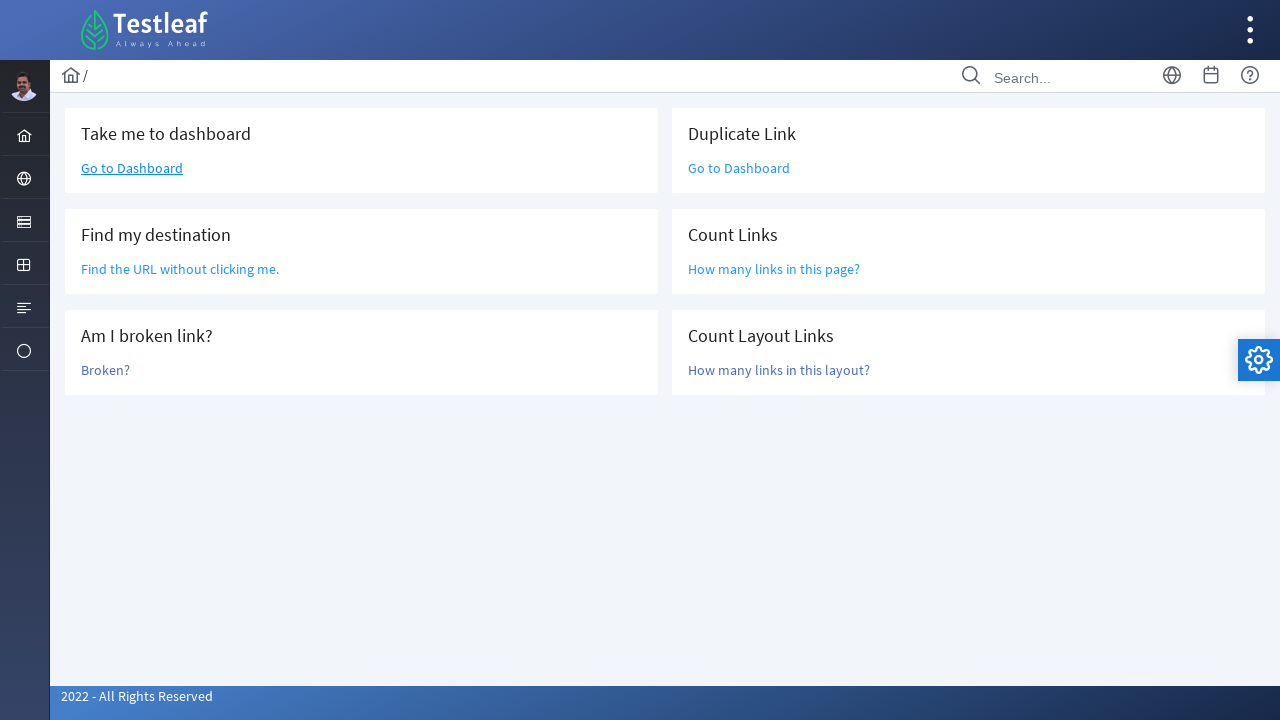

Retrieved href attribute: /grid.xhtml
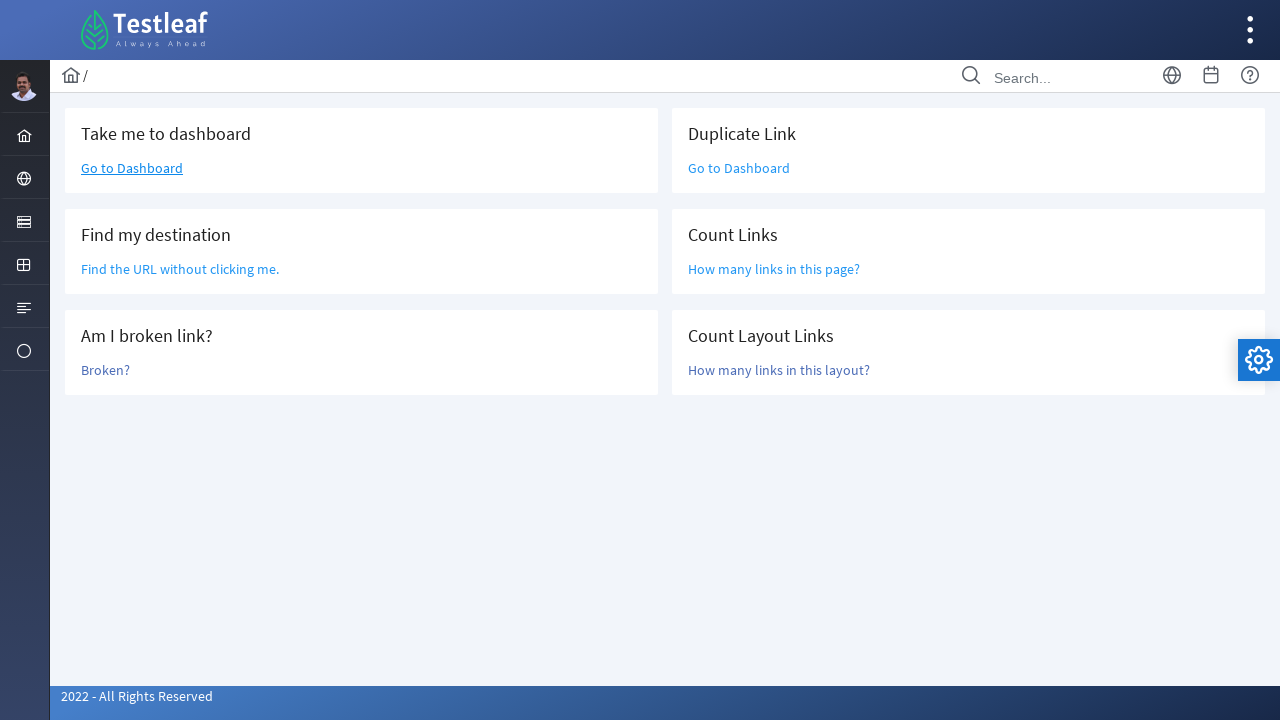

Clicked 'Broken?' link at (106, 370) on a:text('Broken?')
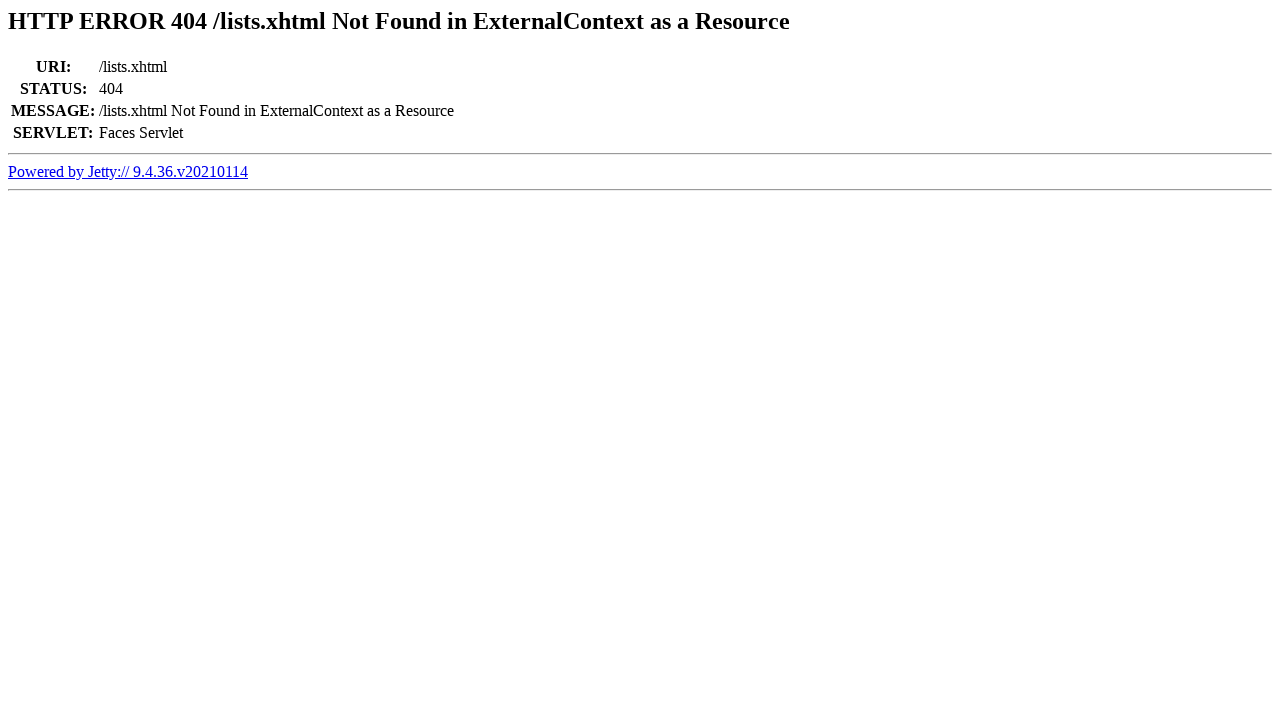

Retrieved page title: Error 404 /lists.xhtml Not Found in ExternalContext as a Resource
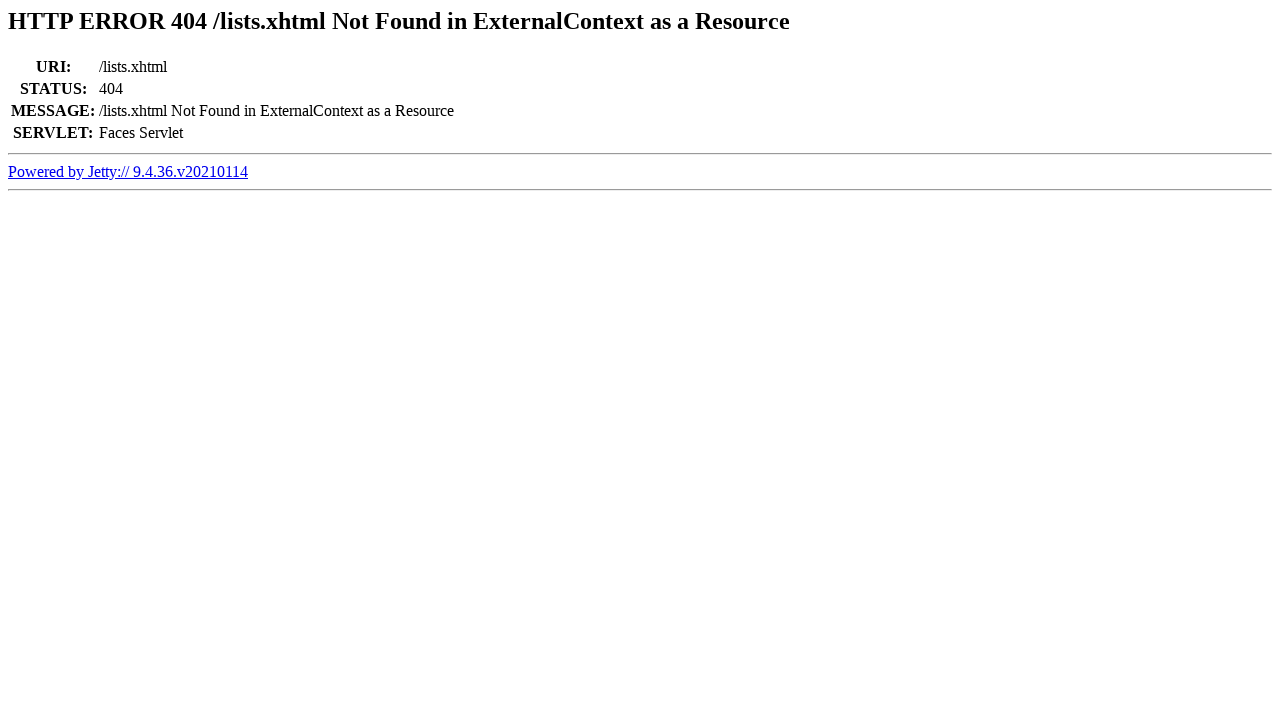

Confirmed link is broken - 404 error found
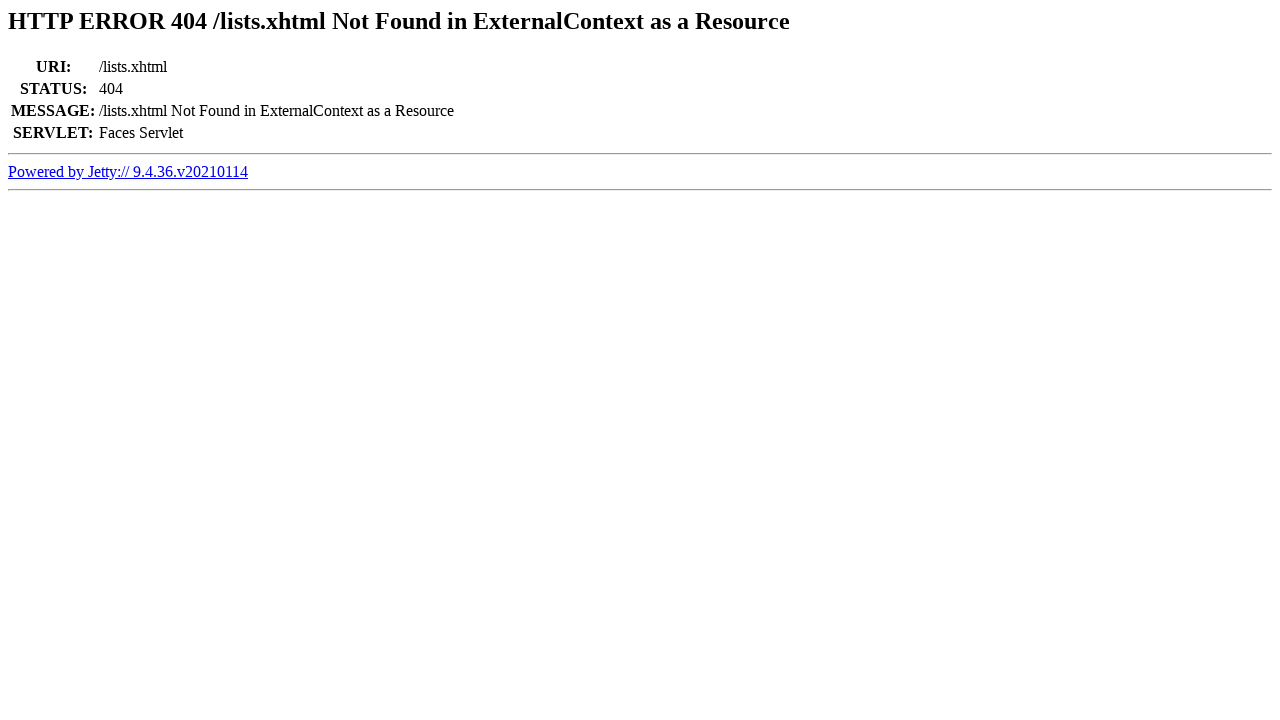

Navigated back from broken link page
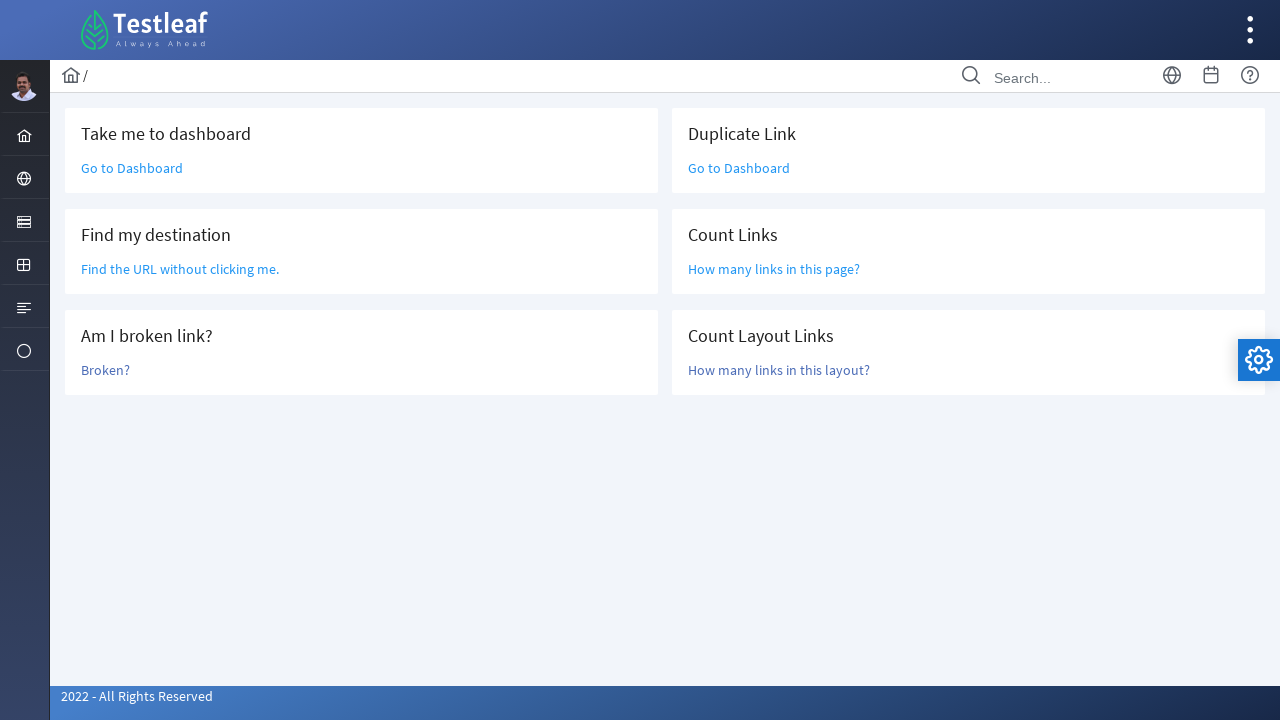

Clicked 'Go to Dashboard' link again (duplicate link test) at (132, 168) on a:text('Go to Dashboard')
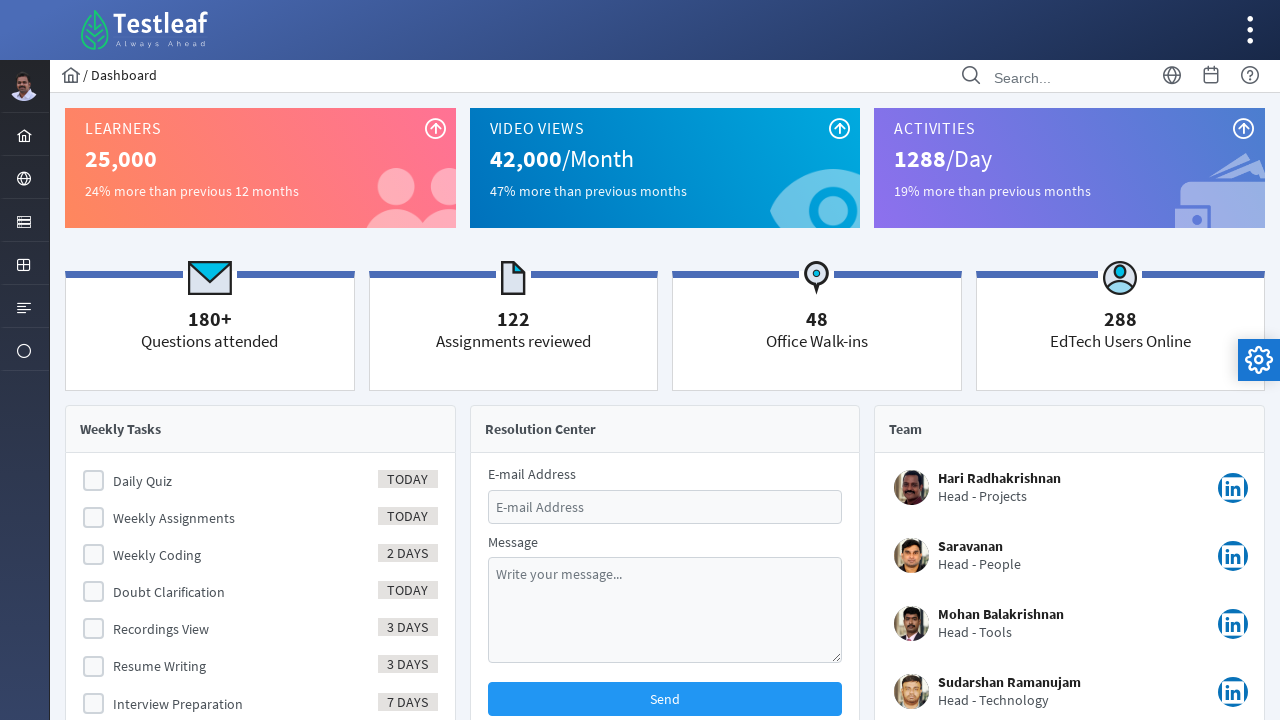

Navigated back to link test page again
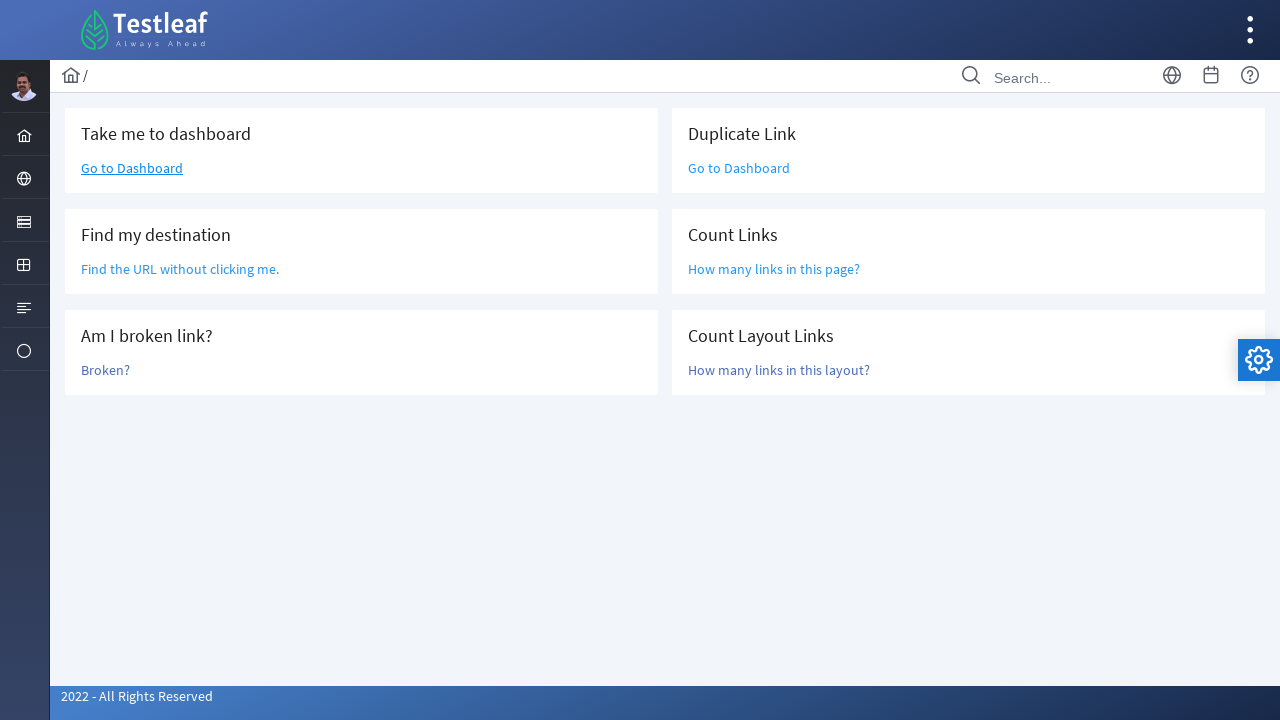

Retrieved all links on the page
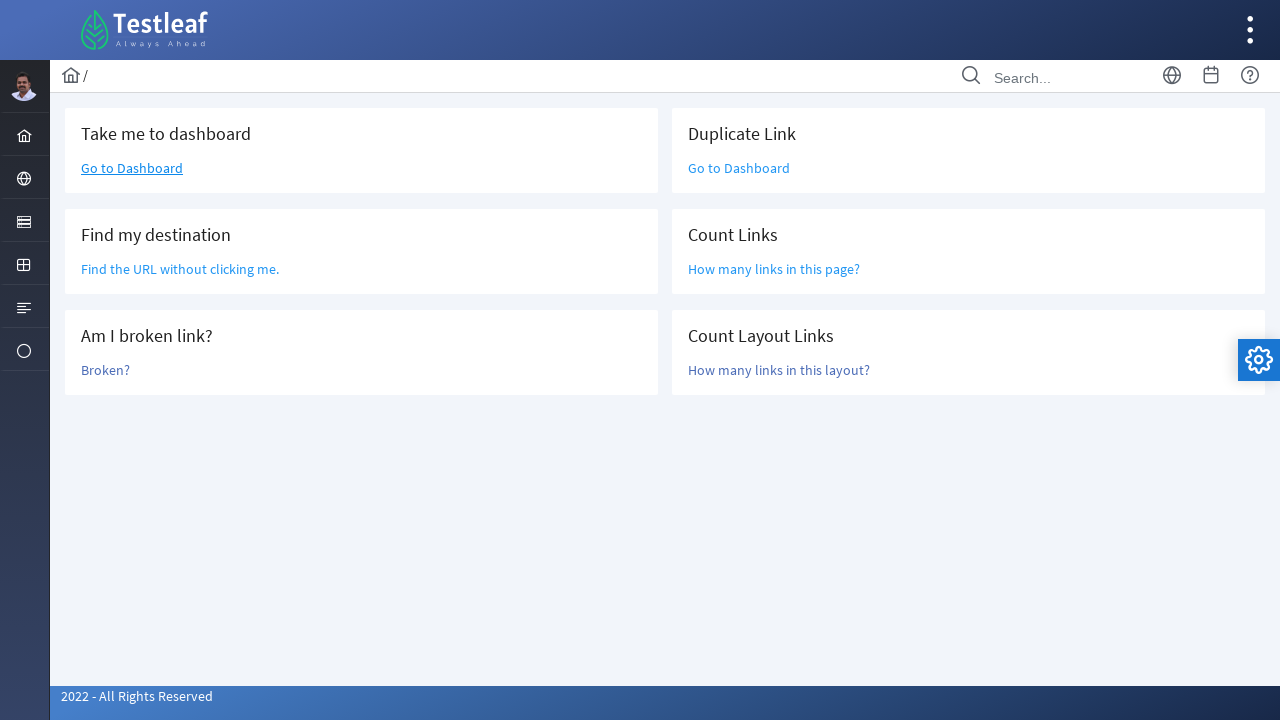

Counted total page links: 47
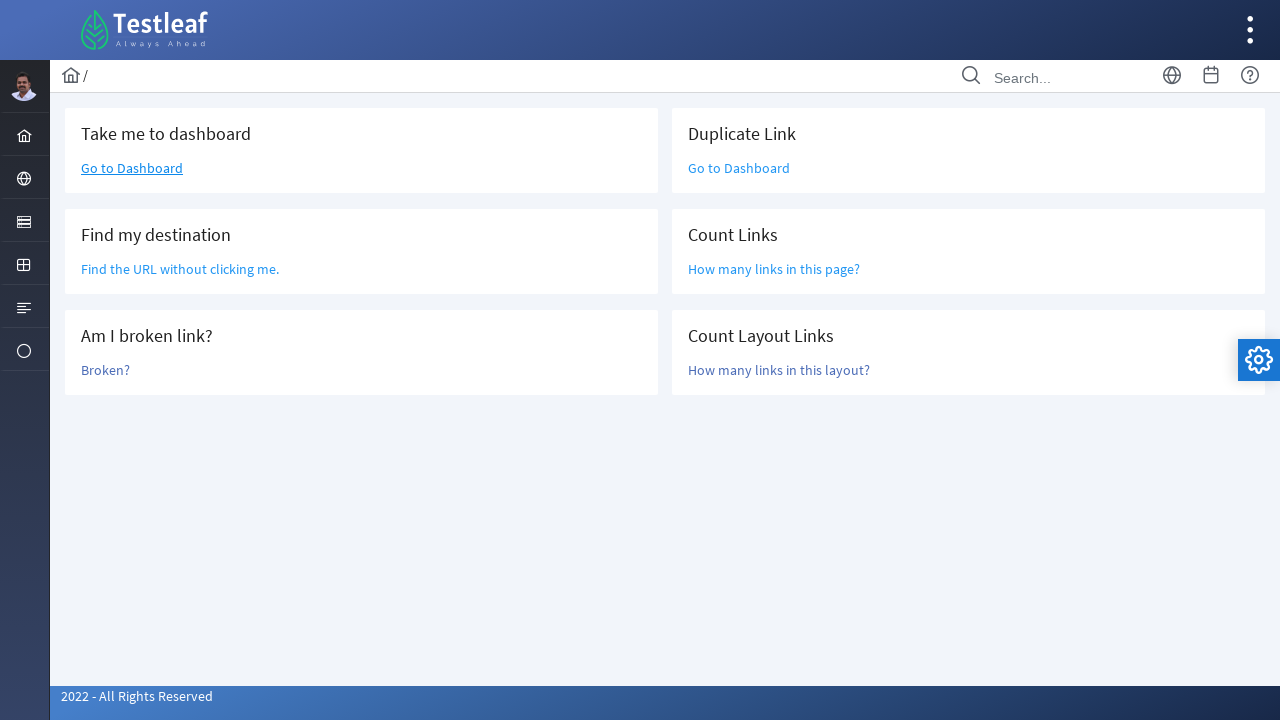

Retrieved links within layout main content area
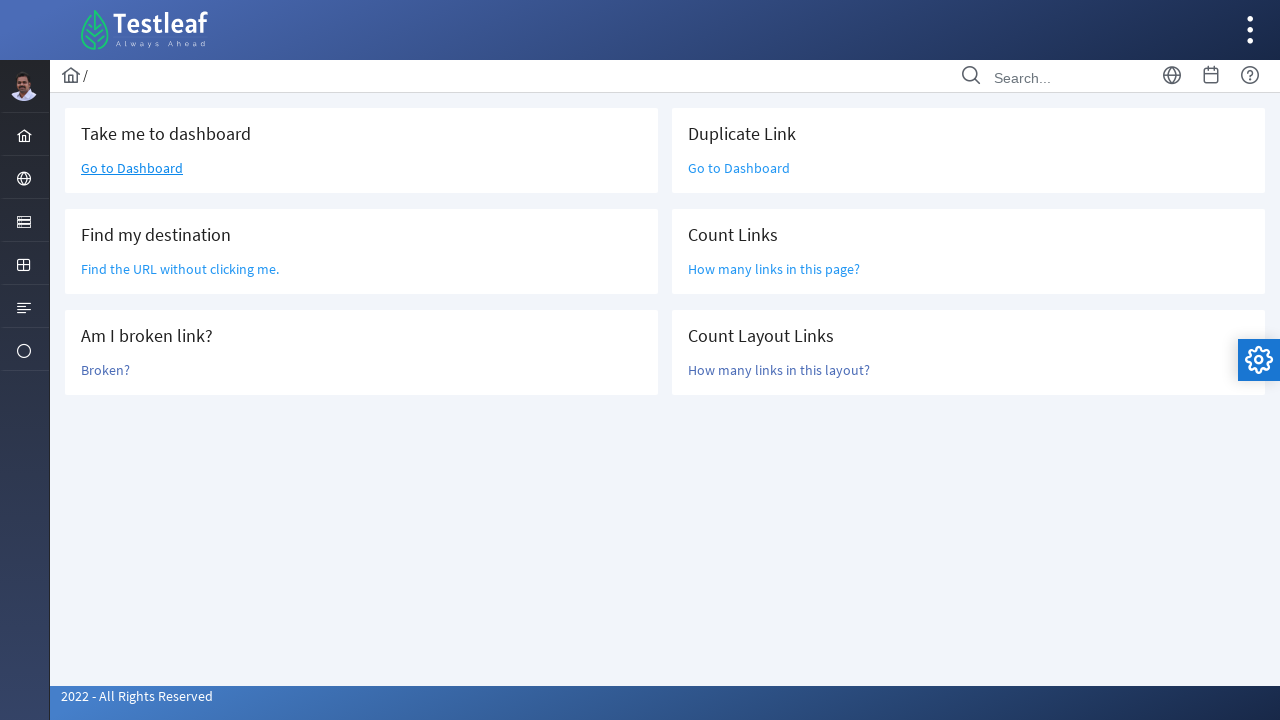

Counted layout main content links: 6
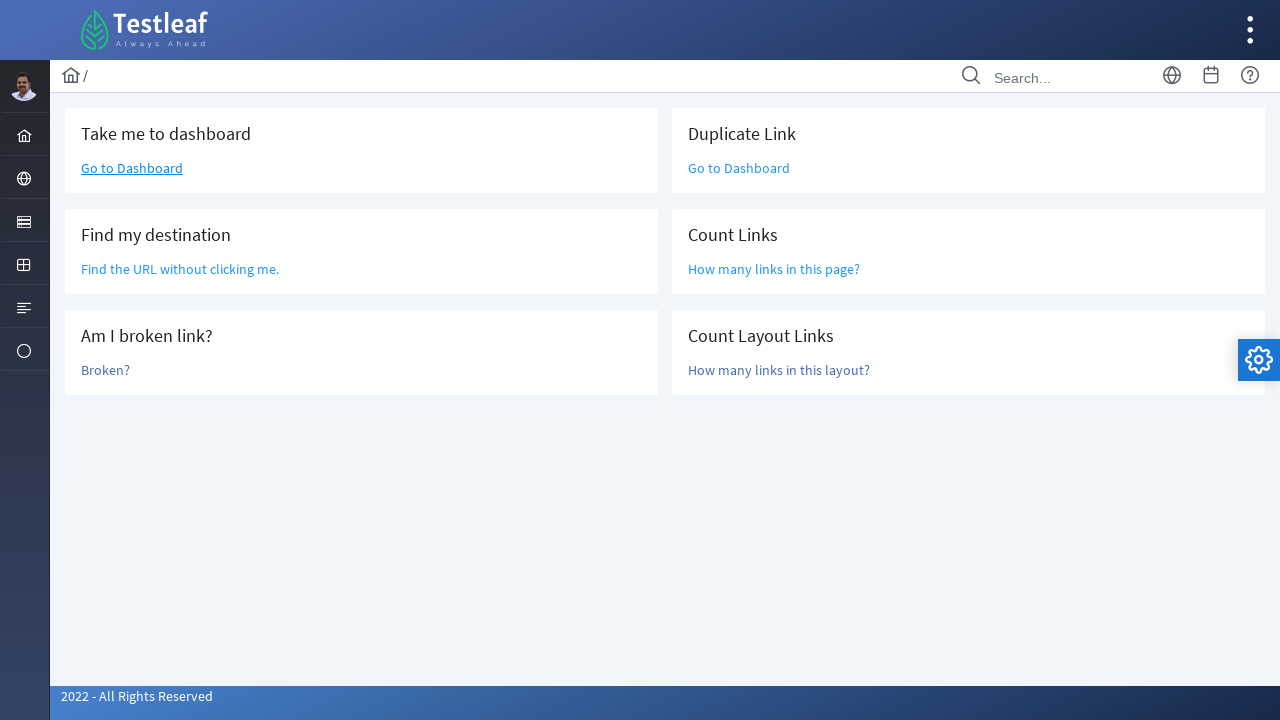

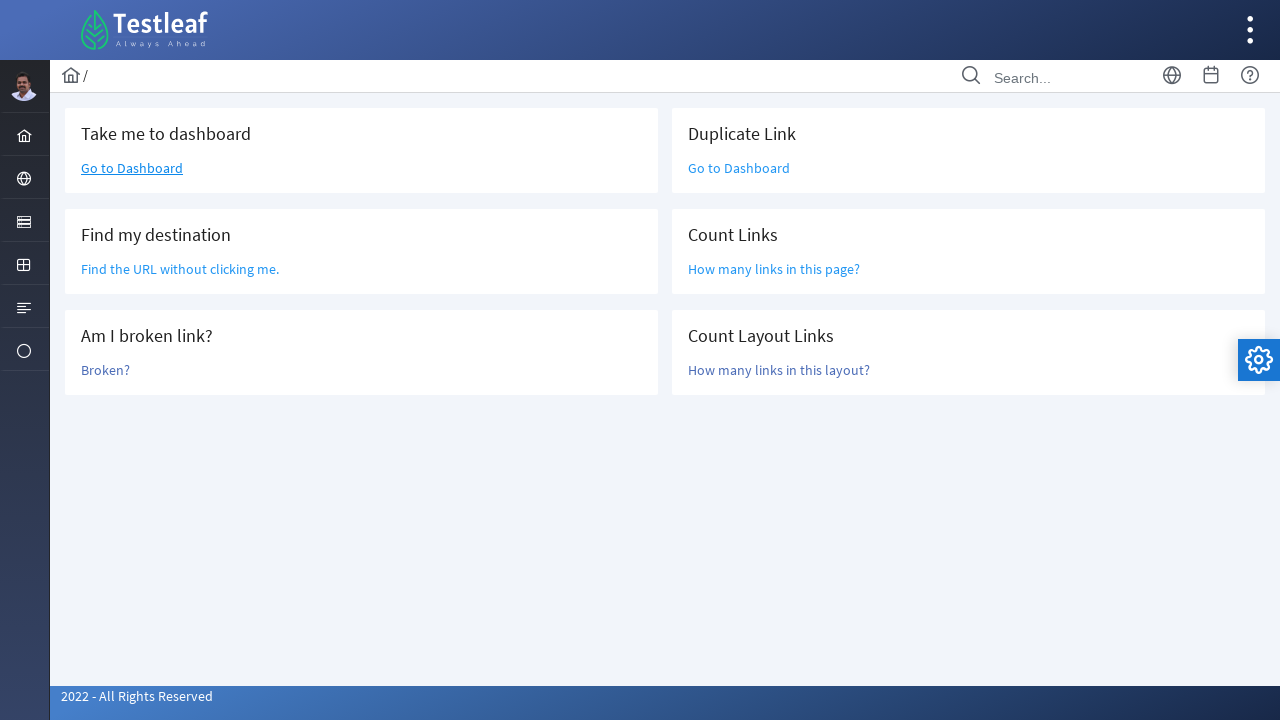